Tests nested iframe handling by extracting credentials from parent frame and filling them into multiple nested iframes before submitting

Starting URL: https://demoapps.qspiders.com/ui/frames/nestedWithMultiple?sublist=3

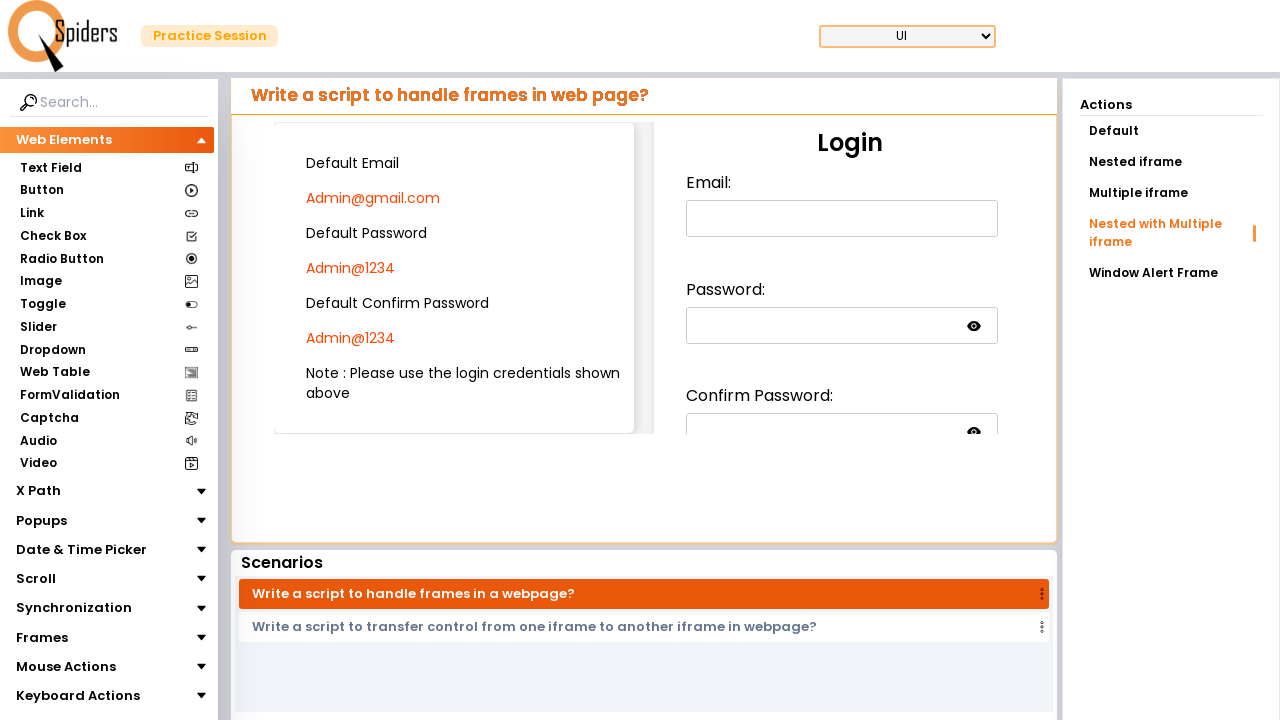

Located main iframe with class 'w-full h-96'
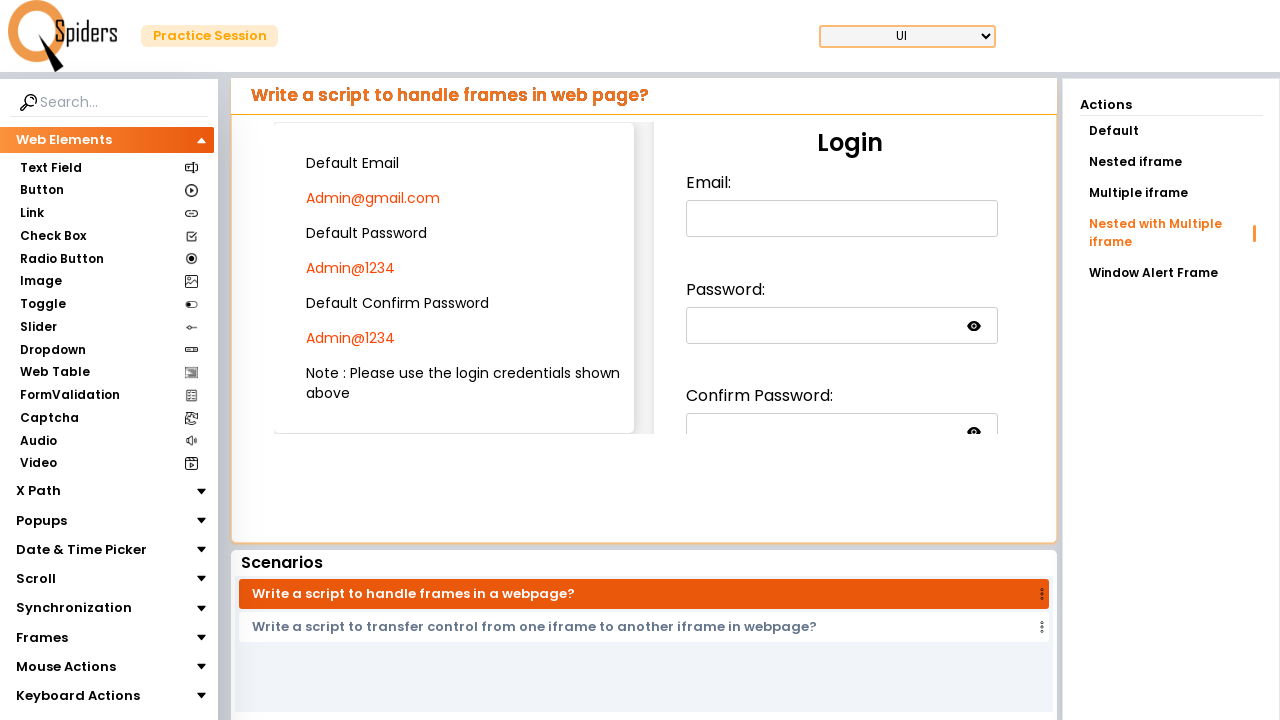

Extracted email credential 'Admin@gmail.com' from main frame
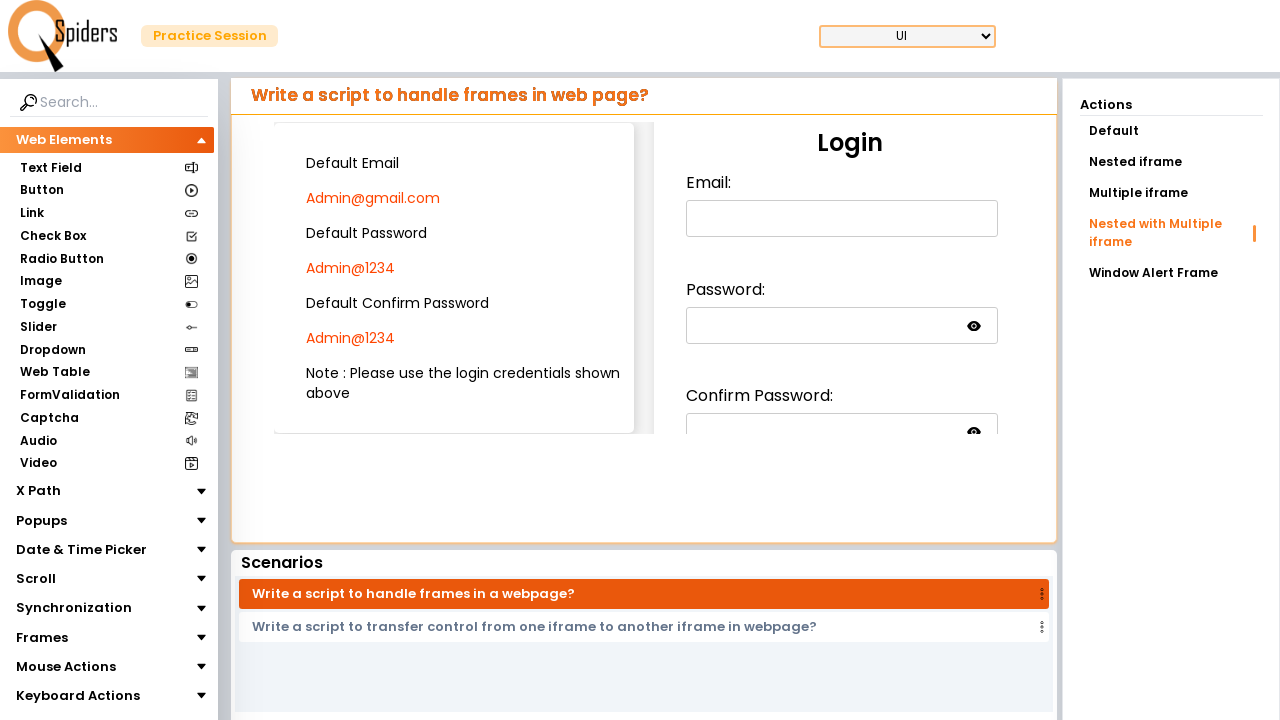

Extracted default password 'Admin@1234' from main frame
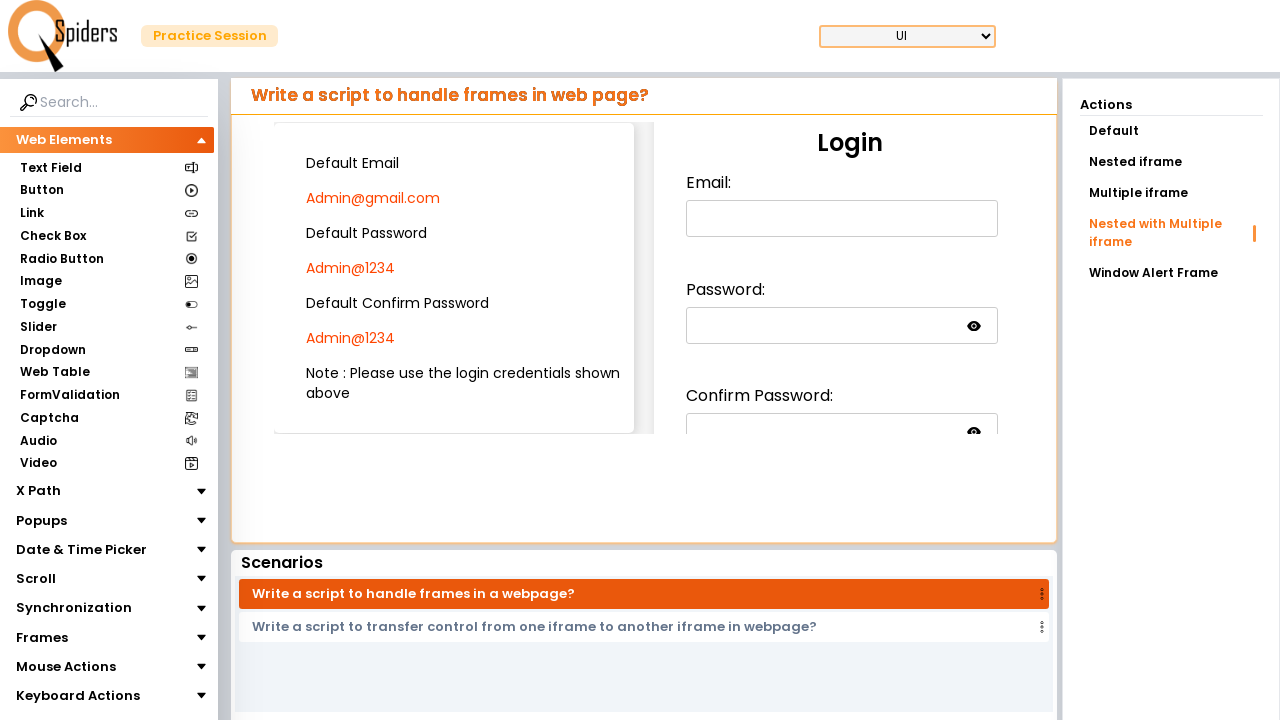

Extracted confirm password 'Admin@1234' from main frame
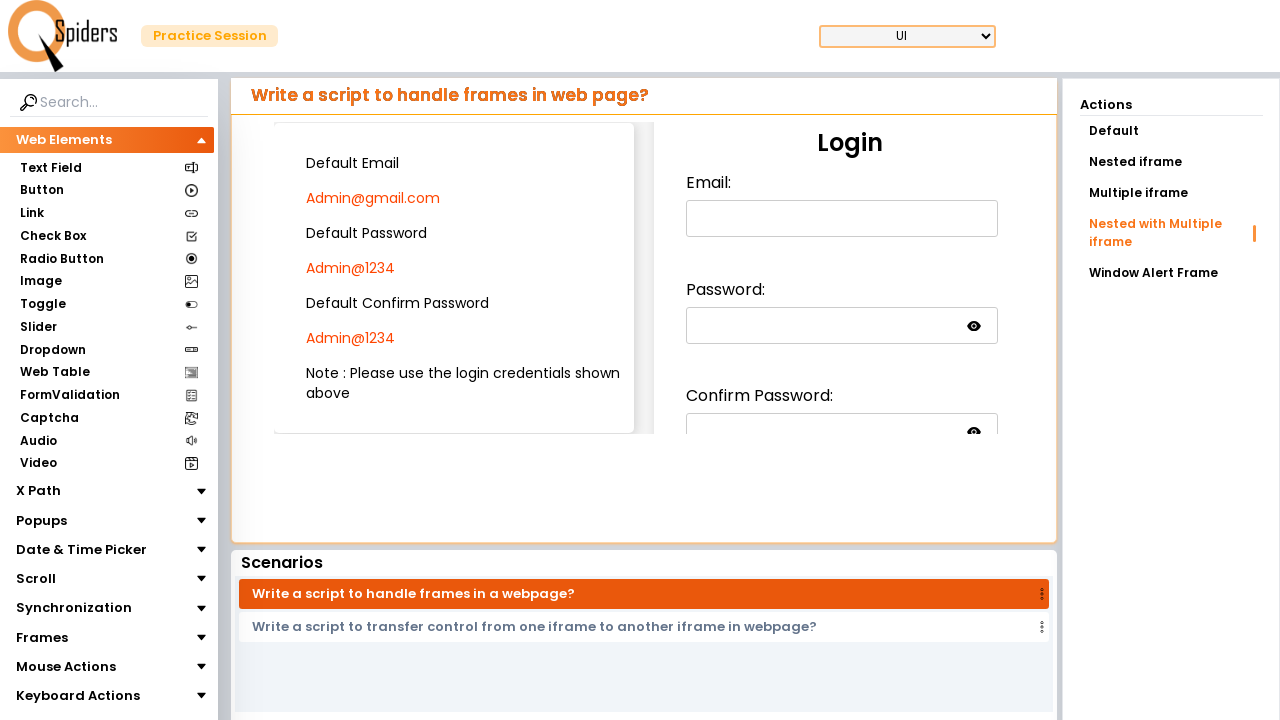

Located multi-frame container within main frame
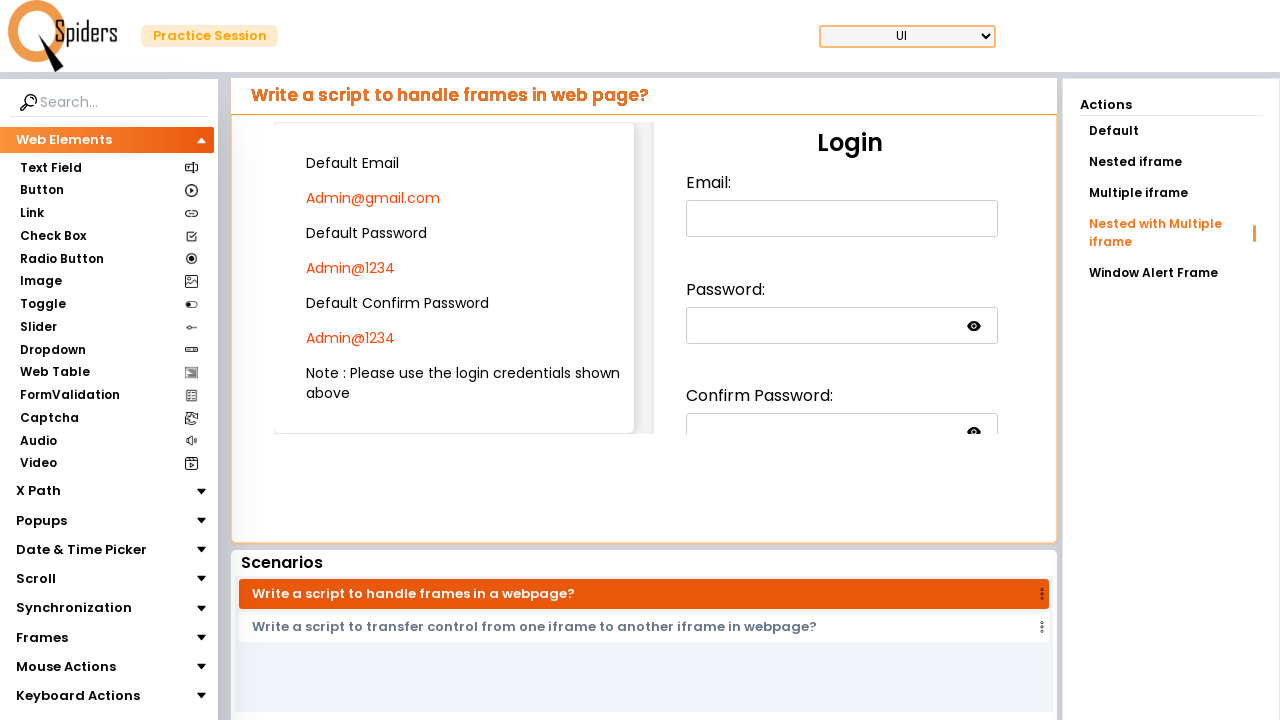

Located first nested iframe for email field
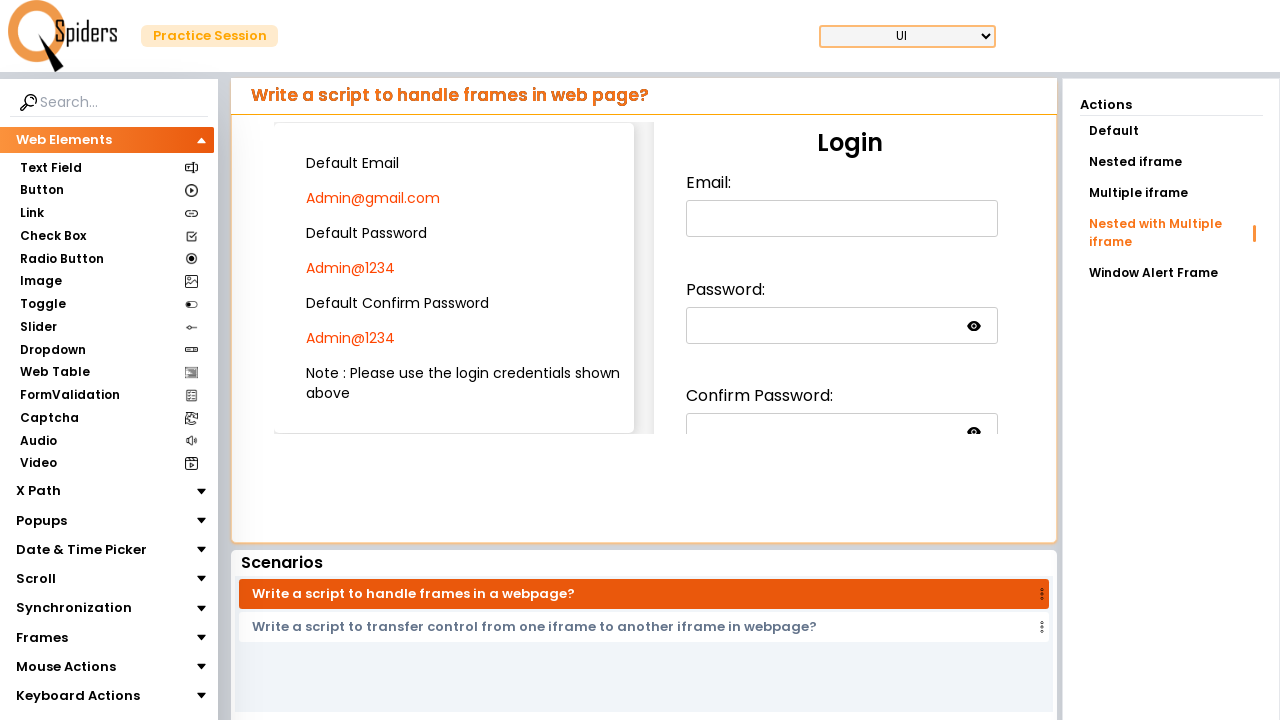

Filled email field with extracted credential in first nested iframe on xpath=//iframe[@class='w-full h-96'] >> internal:control=enter-frame >> xpath=//
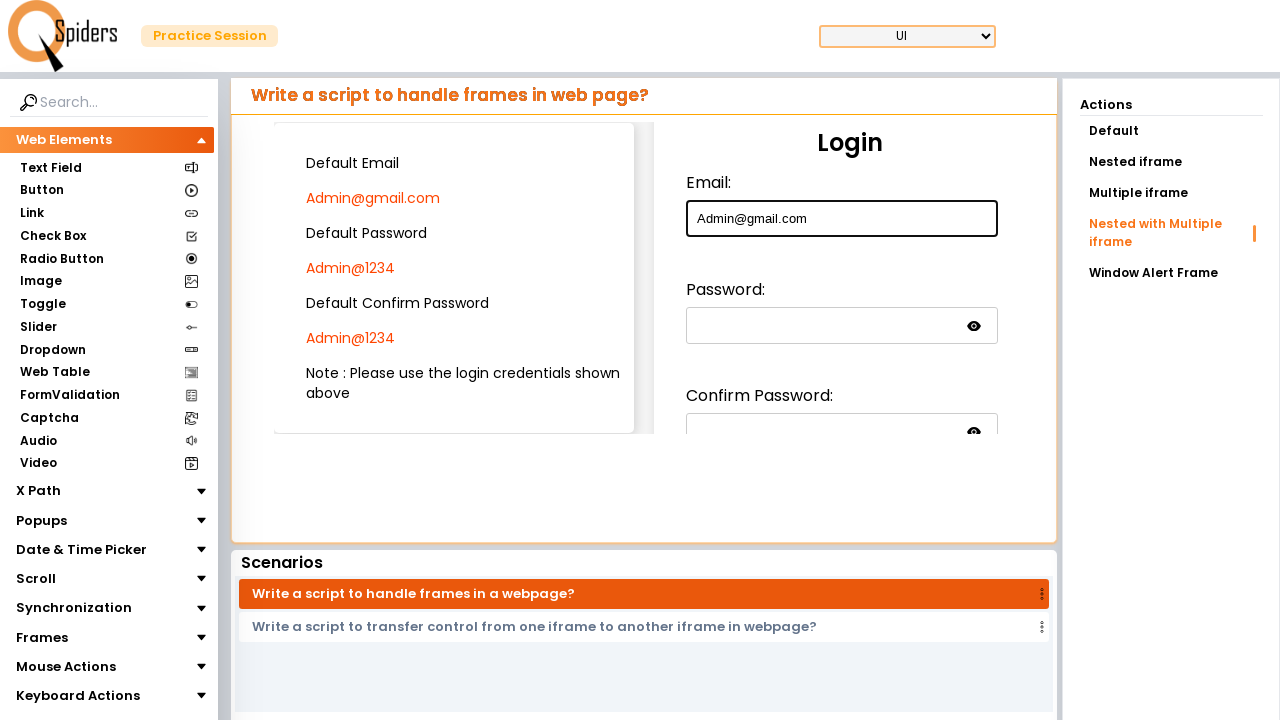

Located second nested iframe for password field
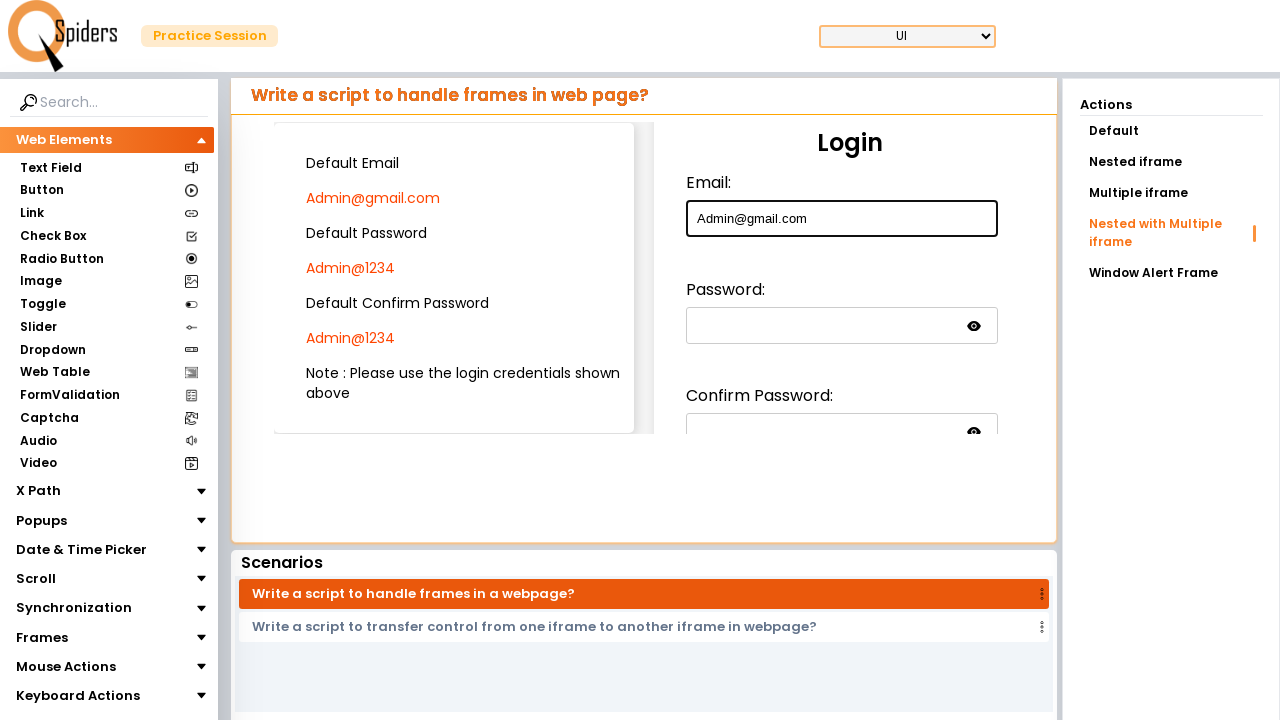

Filled password field with extracted credential in second nested iframe on xpath=//iframe[@class='w-full h-96'] >> internal:control=enter-frame >> xpath=//
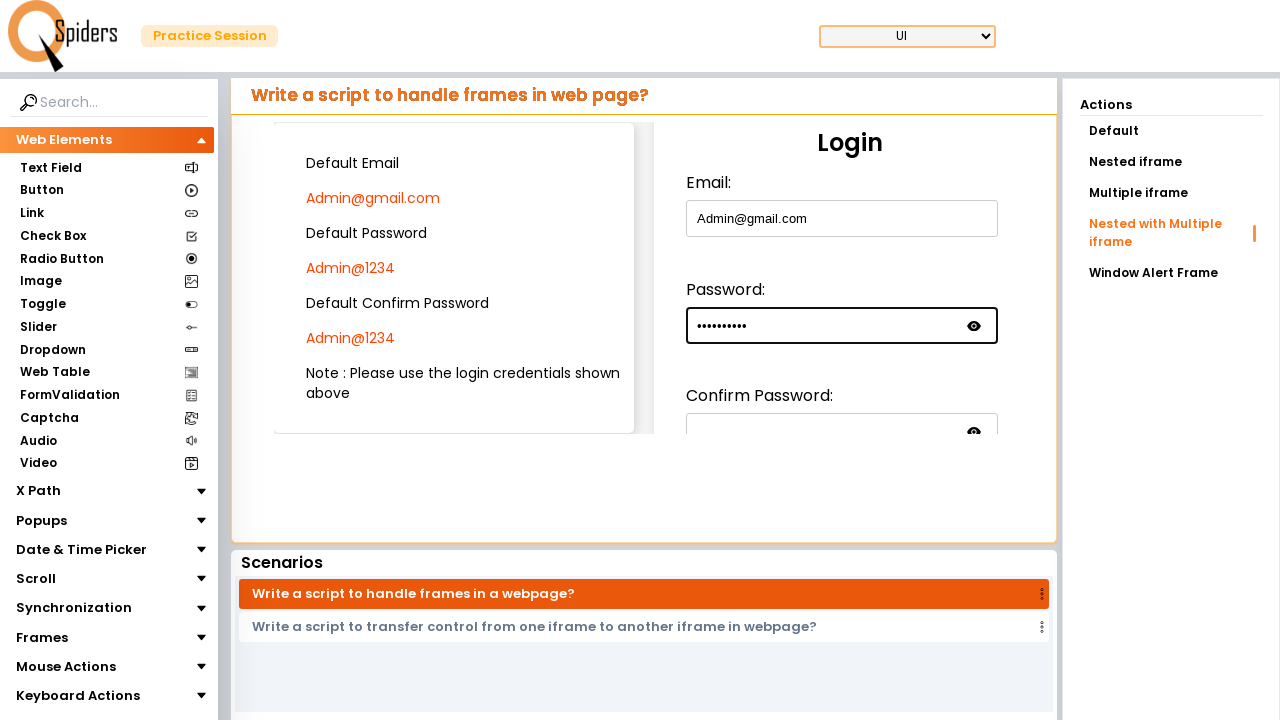

Located third nested iframe for confirm password field
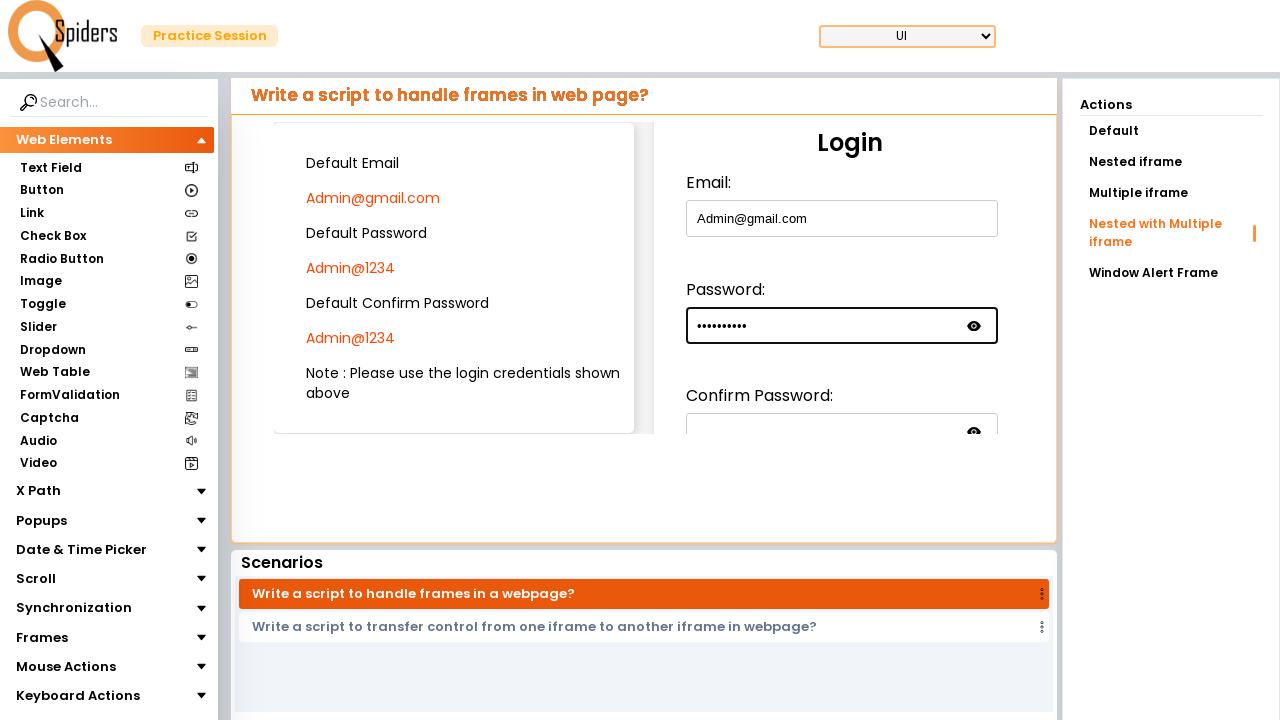

Filled confirm password field with extracted credential in third nested iframe on xpath=//iframe[@class='w-full h-96'] >> internal:control=enter-frame >> xpath=//
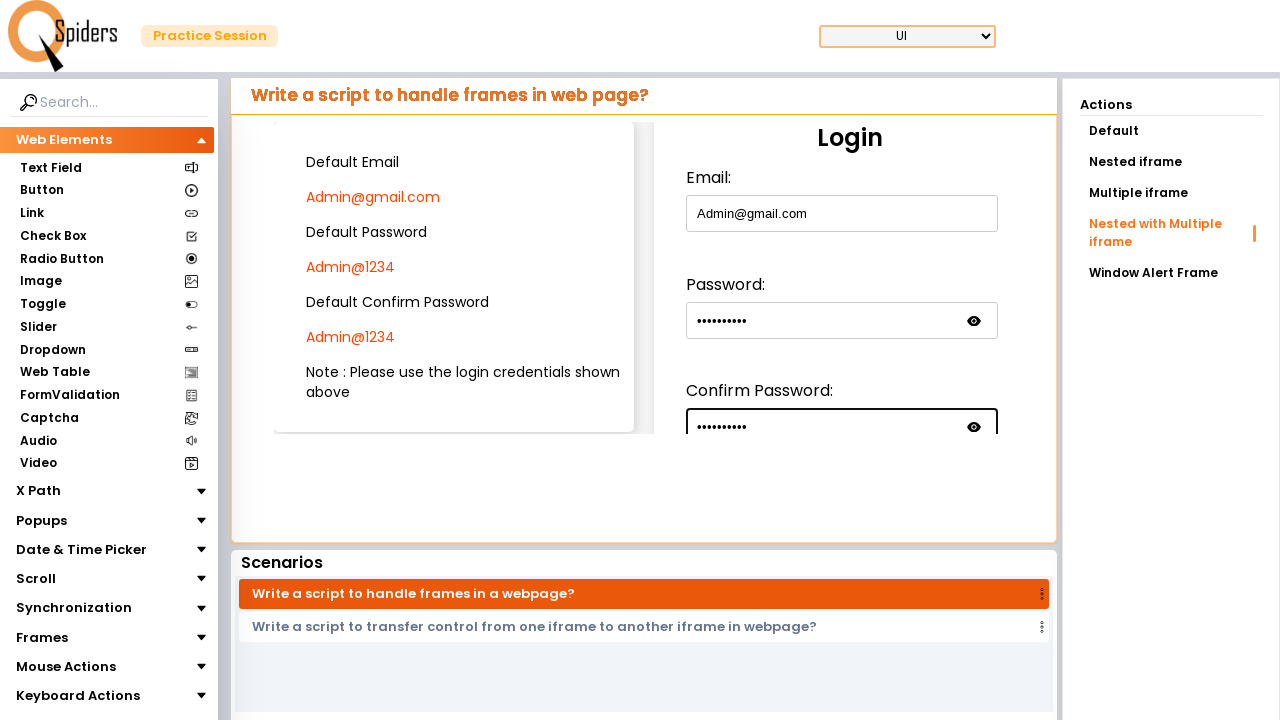

Located fourth nested iframe containing submit button
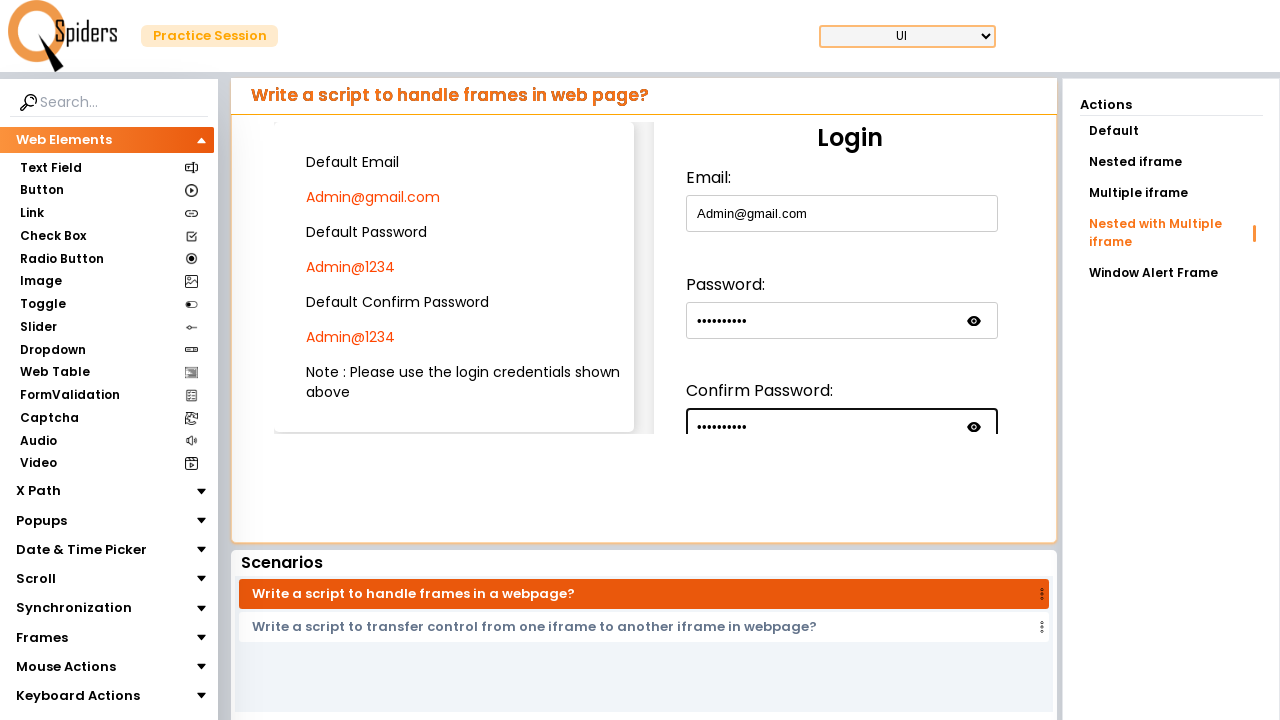

Clicked submit button to submit form with filled credentials at (726, 355) on xpath=//iframe[@class='w-full h-96'] >> internal:control=enter-frame >> xpath=//
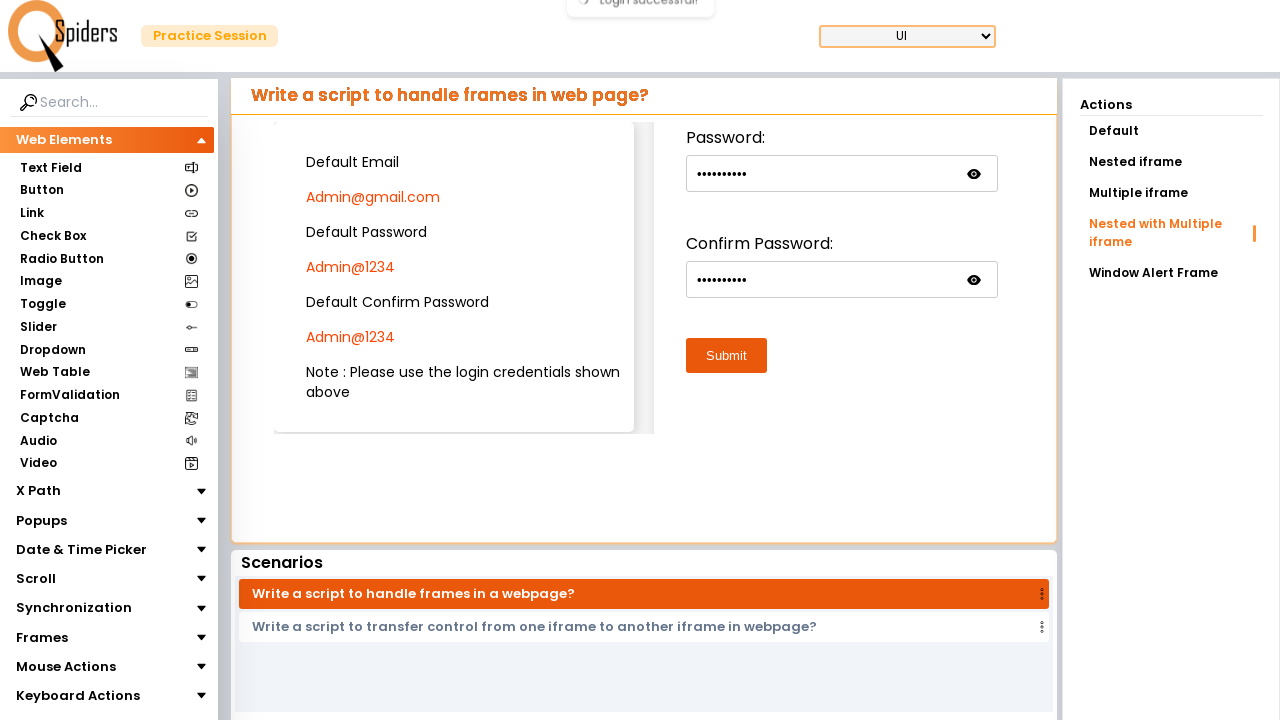

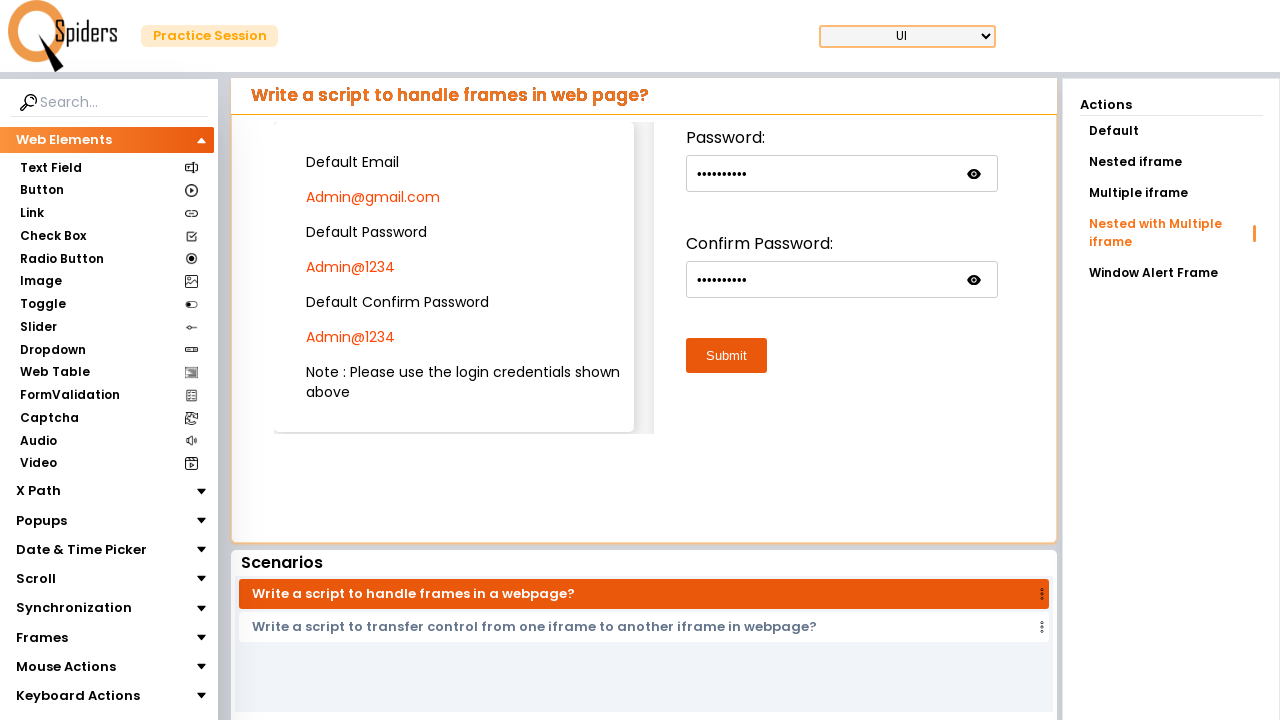